Tests a basic calculator web application by entering two numbers, clicking calculate, toggling integer mode, and clearing the form

Starting URL: https://testsheepnz.github.io/BasicCalculator.html

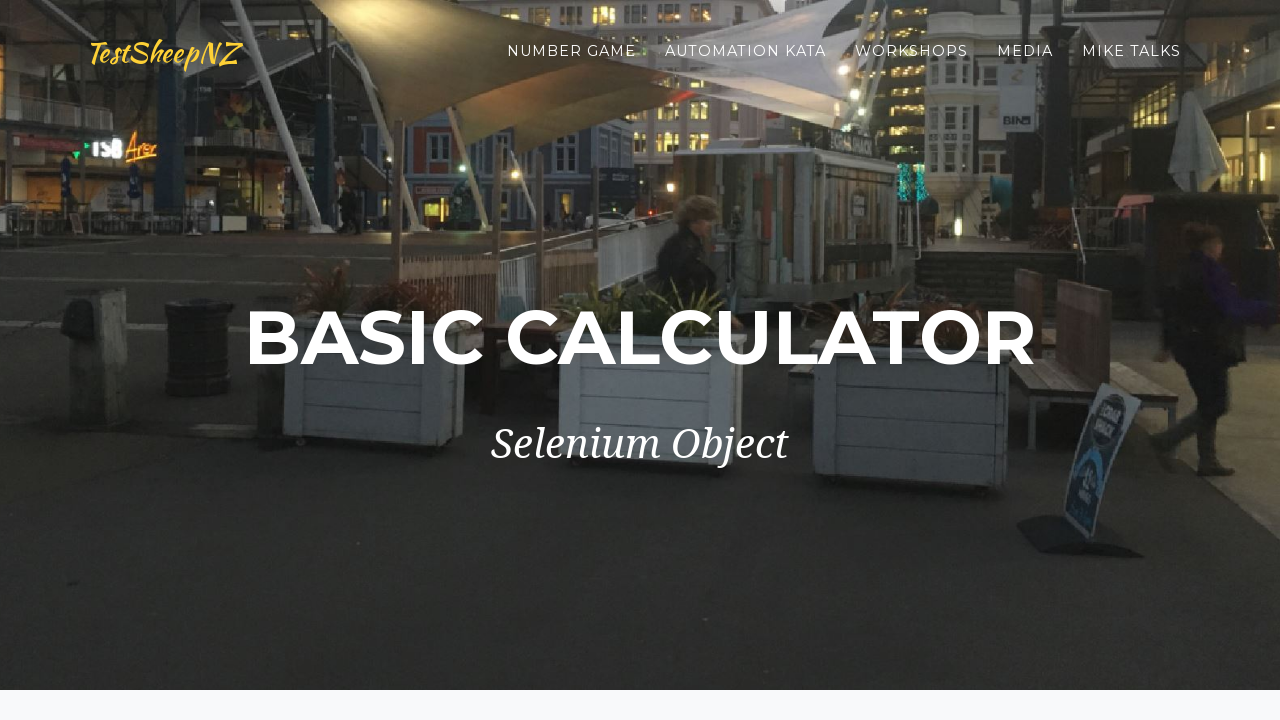

Entered first number 5.48 in number1Field on #number1Field
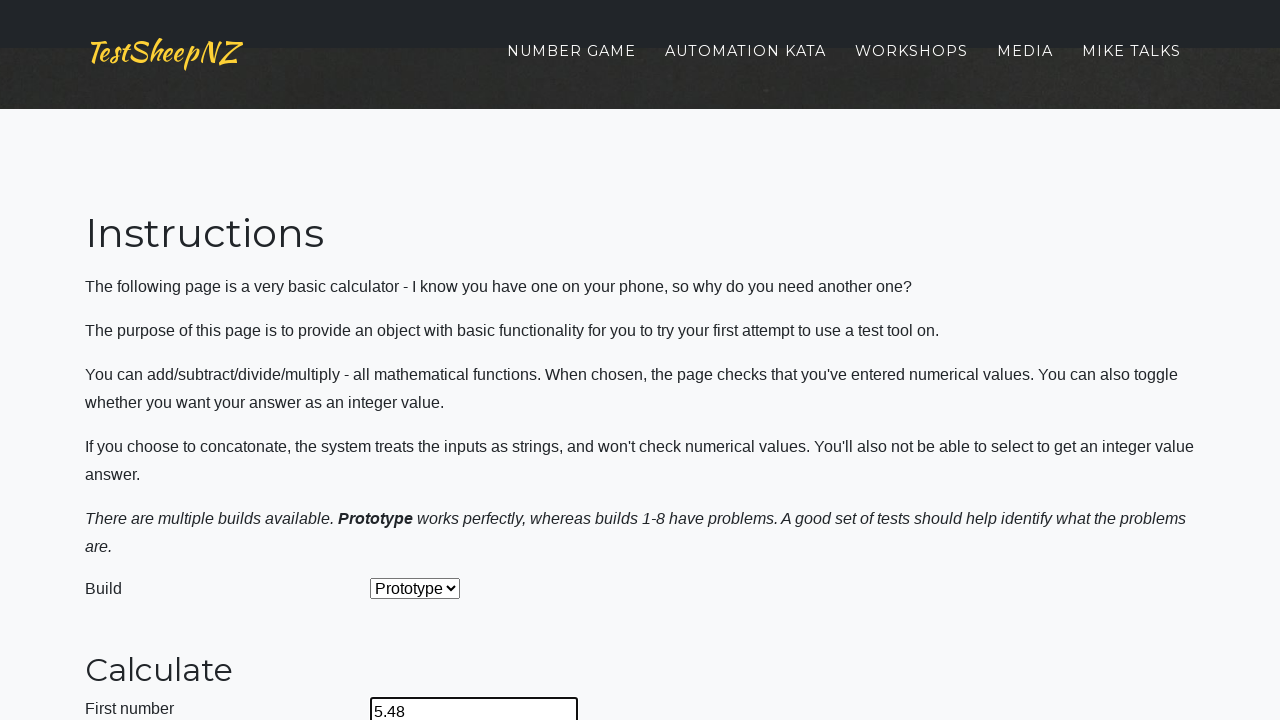

Entered second number 2.35 in number2Field on #number2Field
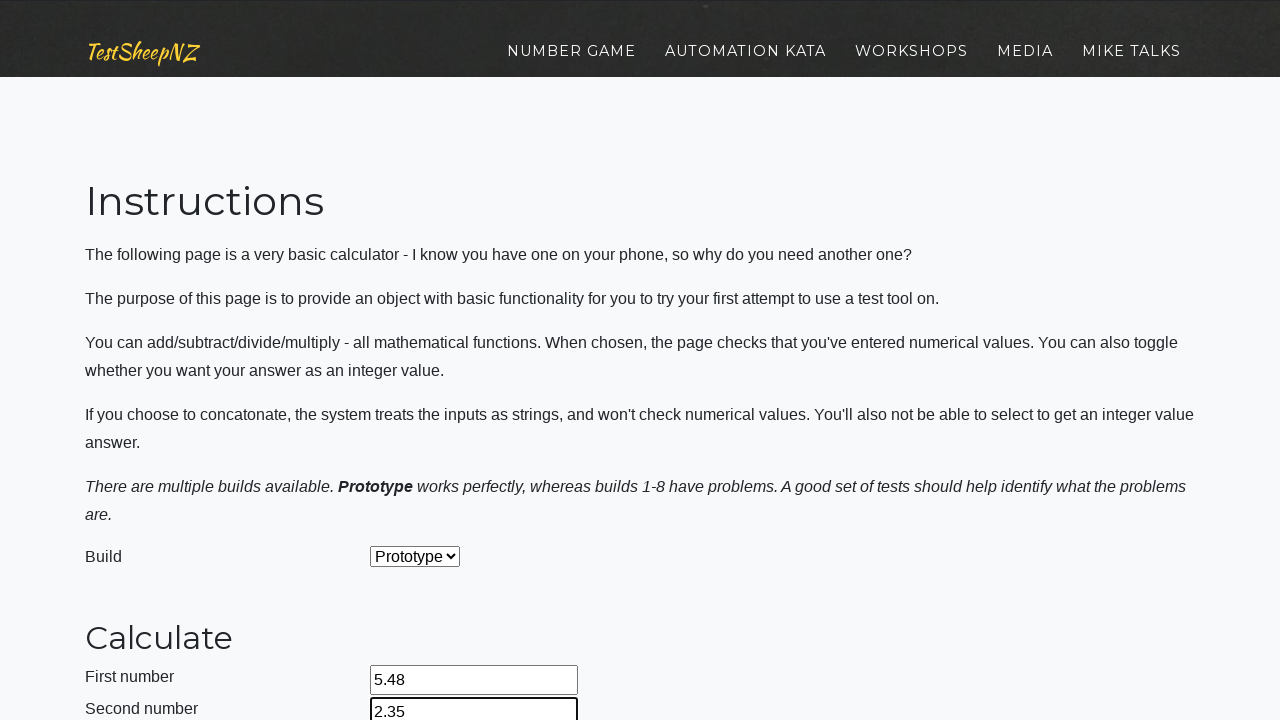

Clicked calculate button at (422, 361) on #calculateButton
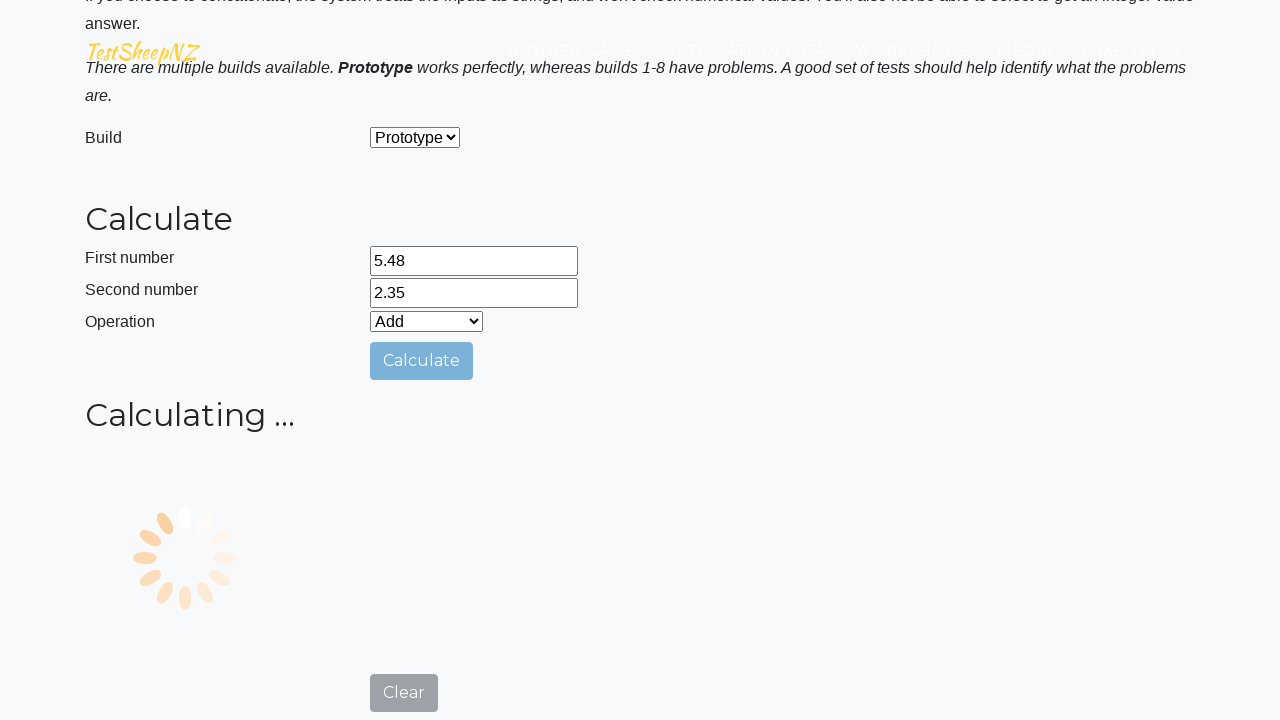

Waited 1000ms for calculation to complete
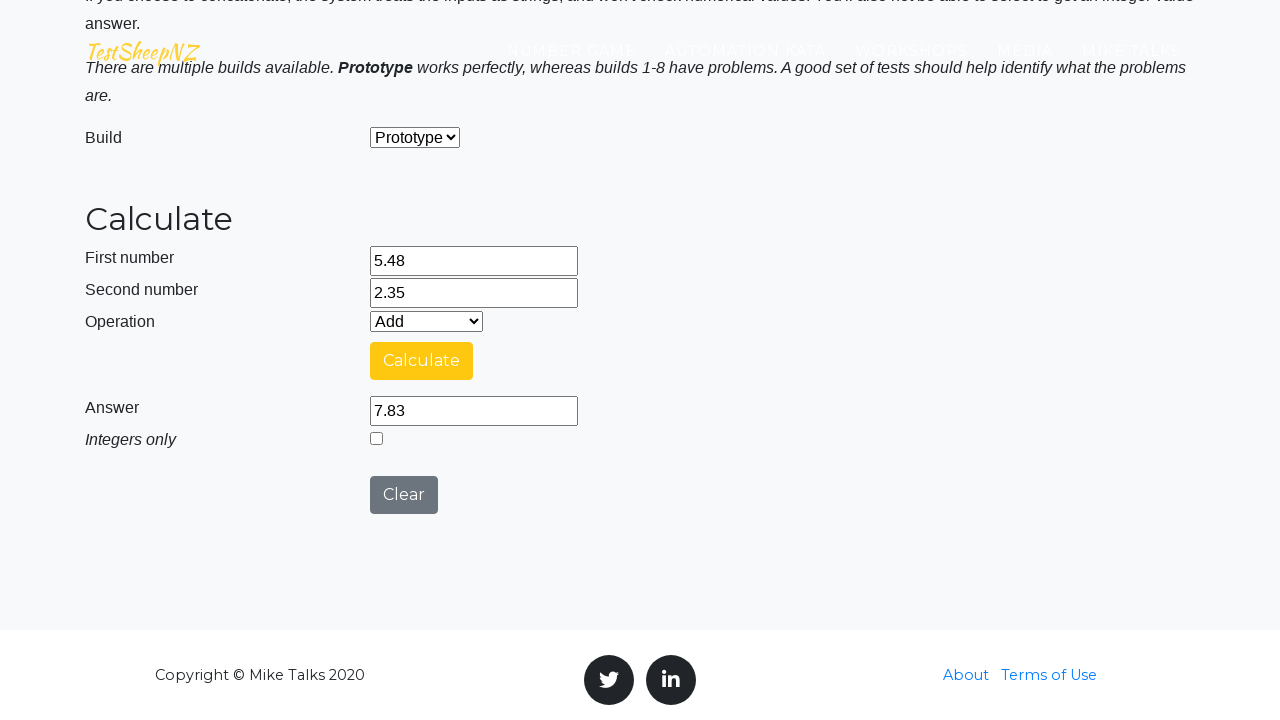

Toggled integer mode by clicking integerSelect at (376, 438) on #integerSelect
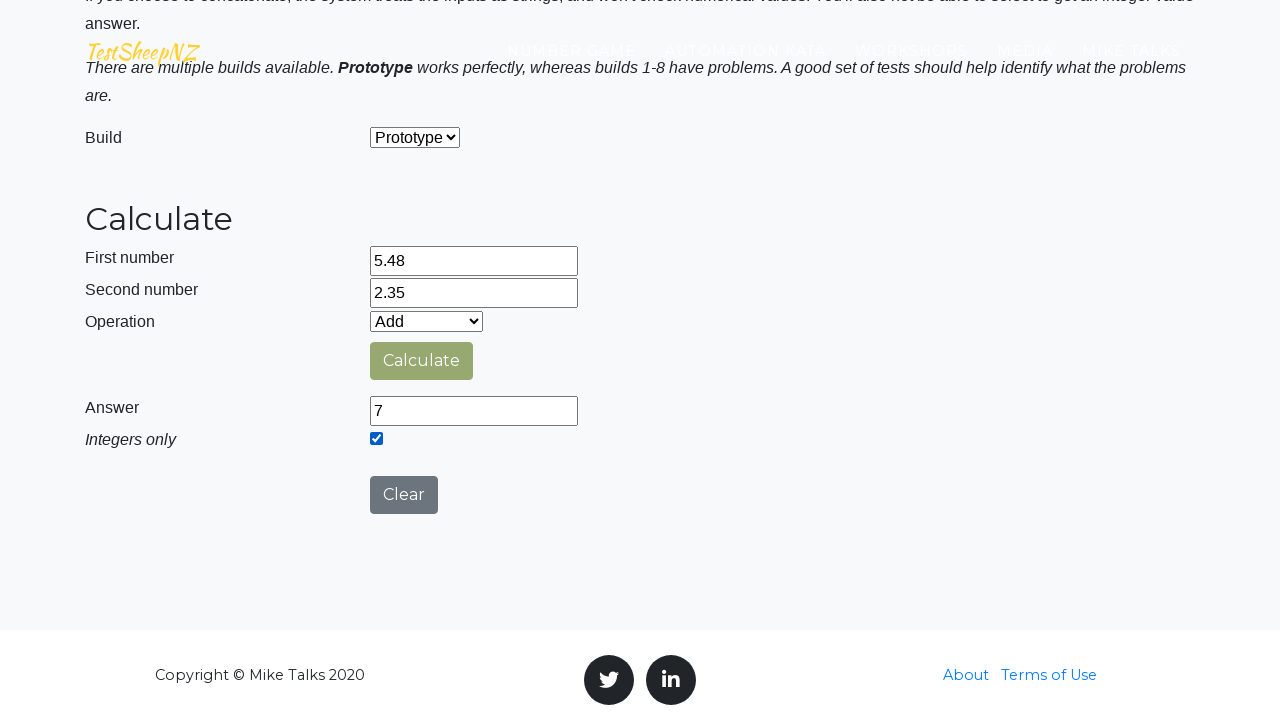

Clicked clear button to reset the form at (404, 495) on #clearButton
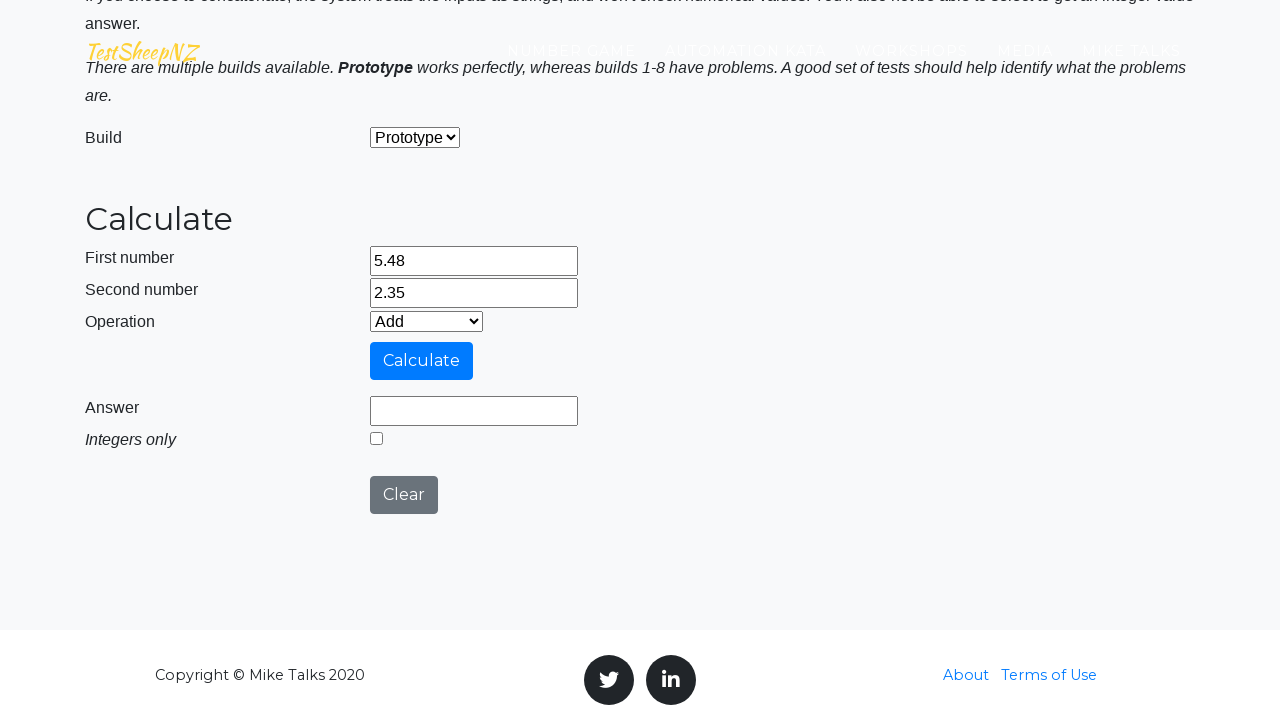

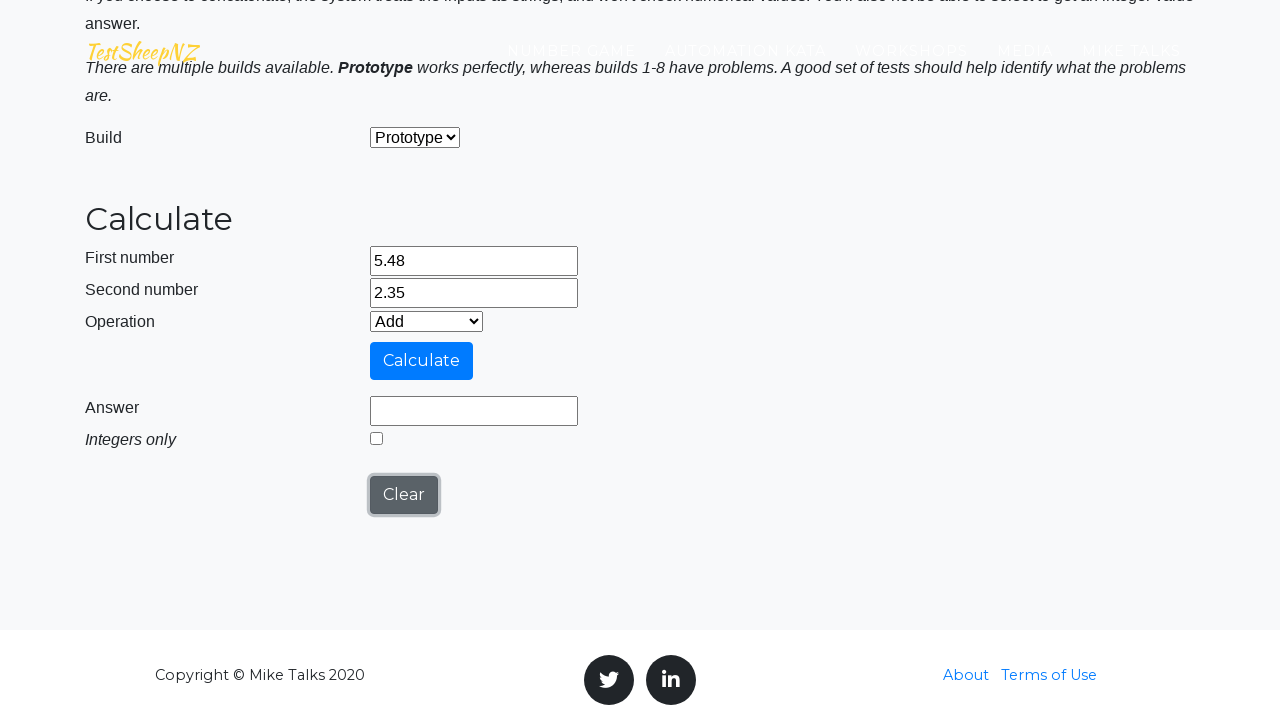